Tests handling JavaScript alerts by clicking a button to trigger an alert, accepting the alert popup, and verifying the result message displayed on the page.

Starting URL: http://the-internet.herokuapp.com/javascript_alerts

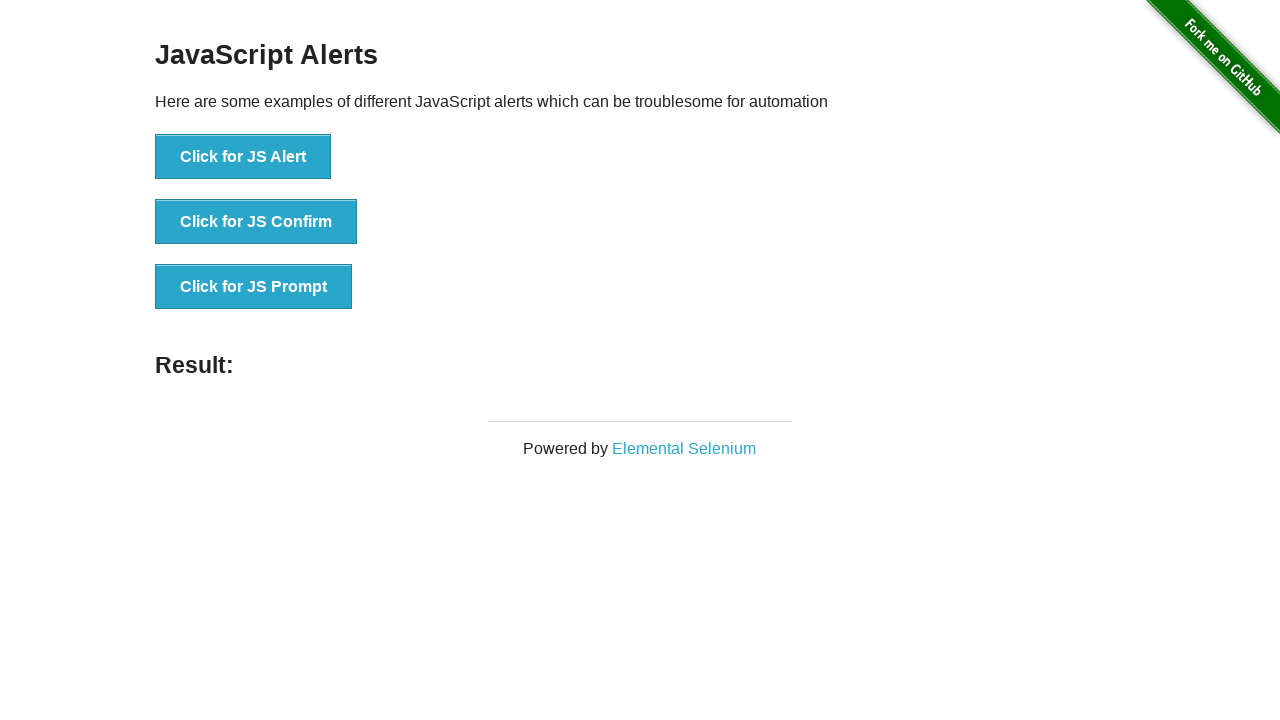

Clicked the first button to trigger JavaScript alert at (243, 157) on ul > li:nth-child(1) > button
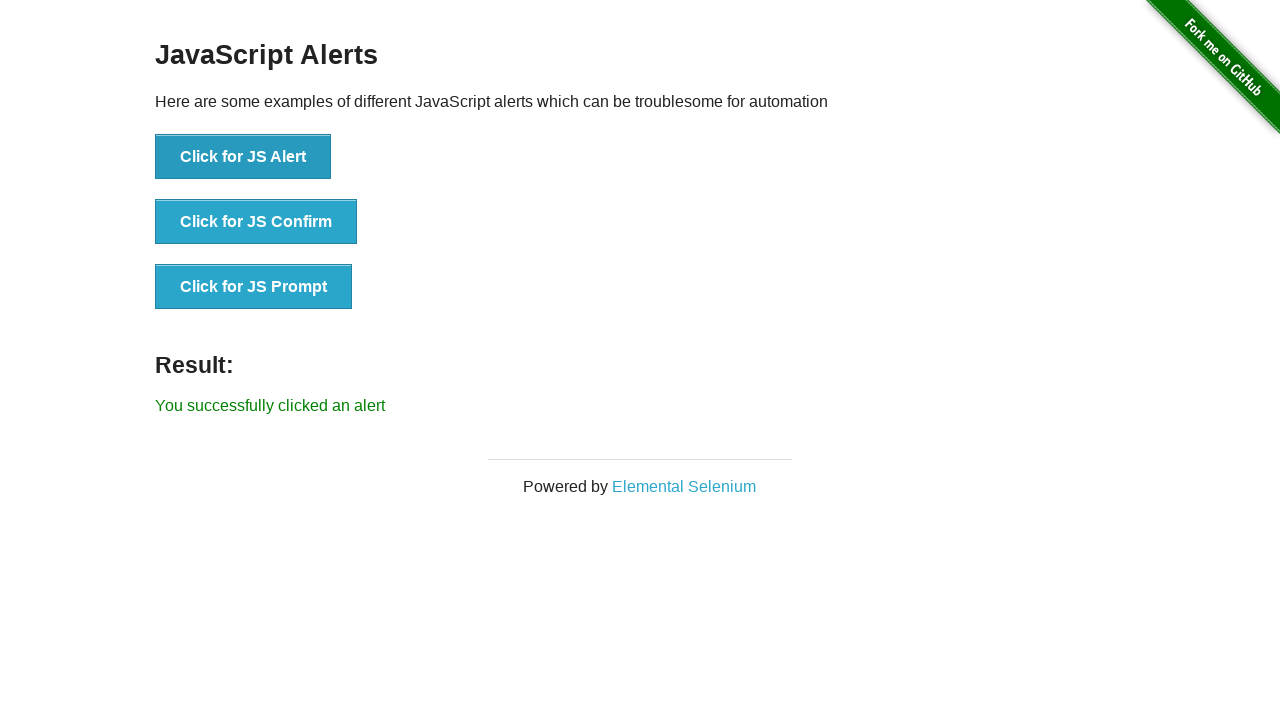

Set up dialog handler to accept alerts
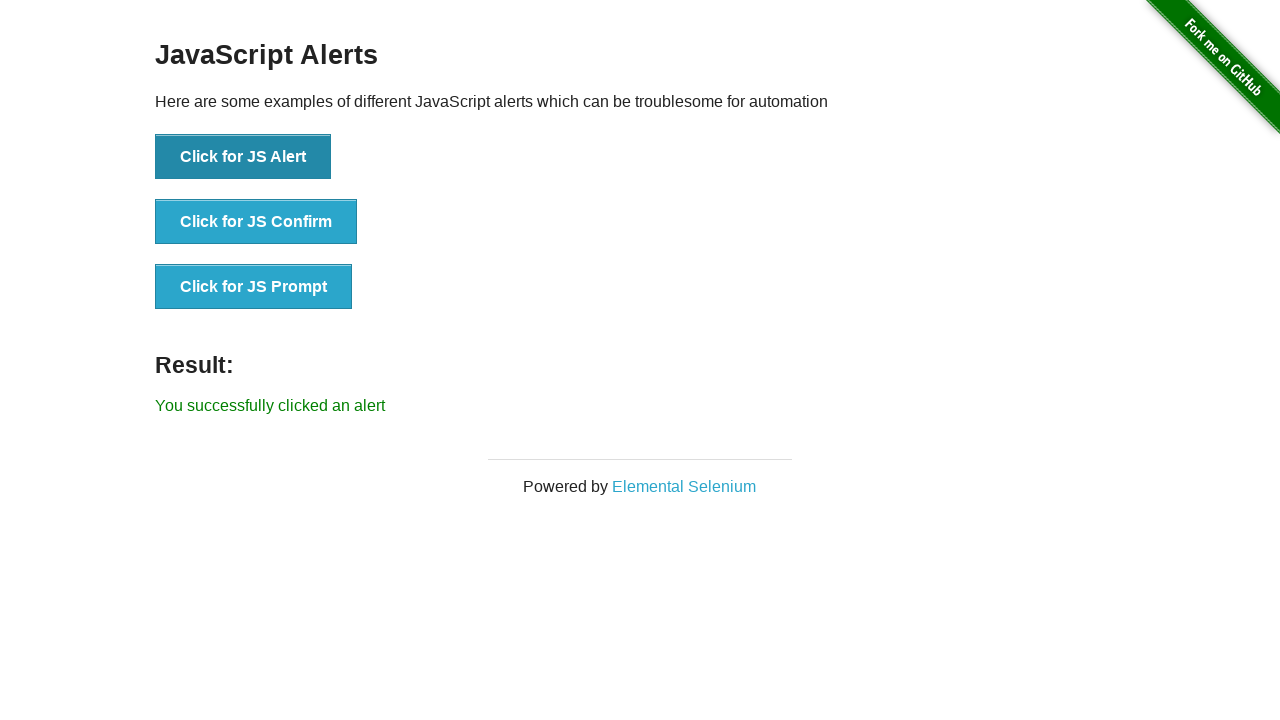

Clicked the button again to trigger alert with handler active at (243, 157) on ul > li:nth-child(1) > button
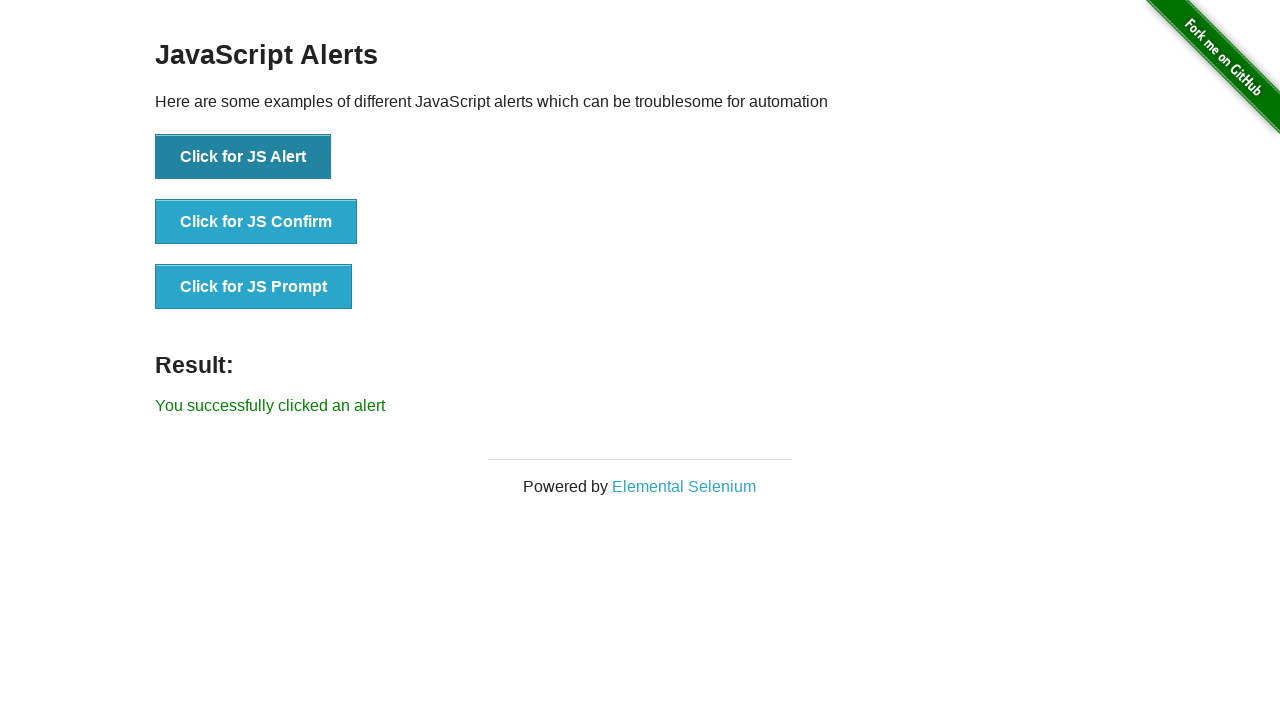

Result message element loaded on page
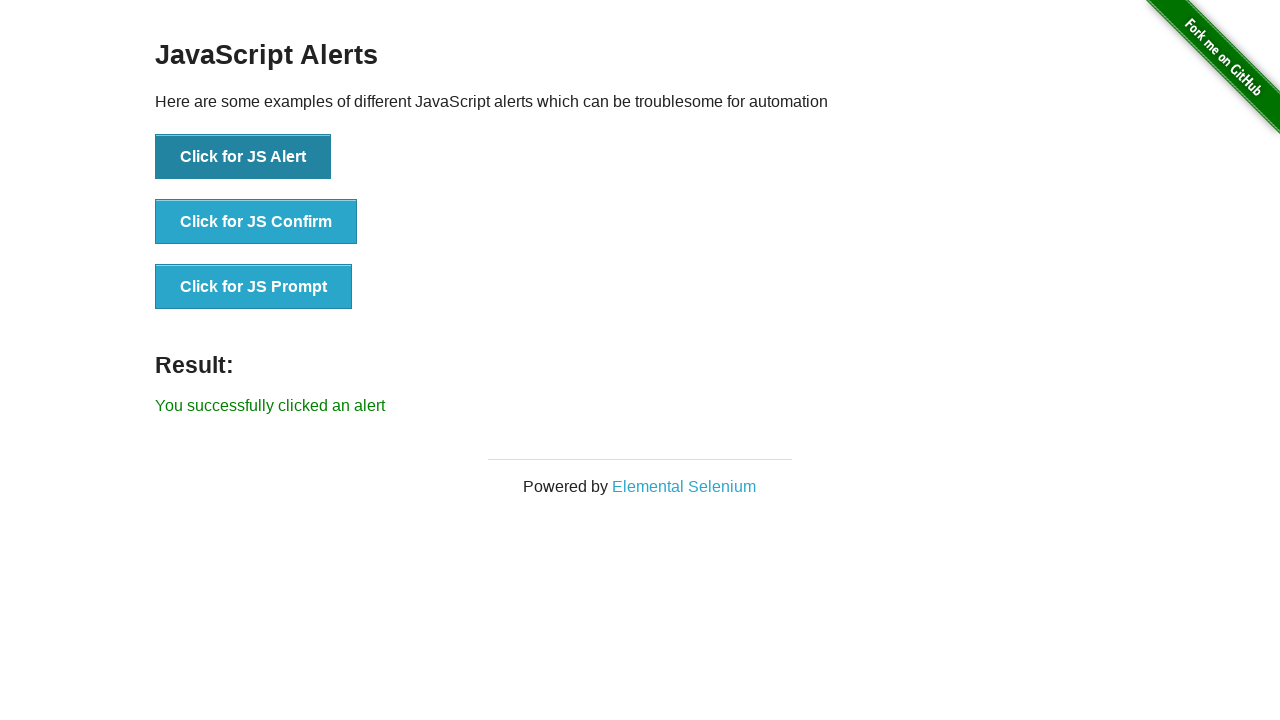

Retrieved result text content
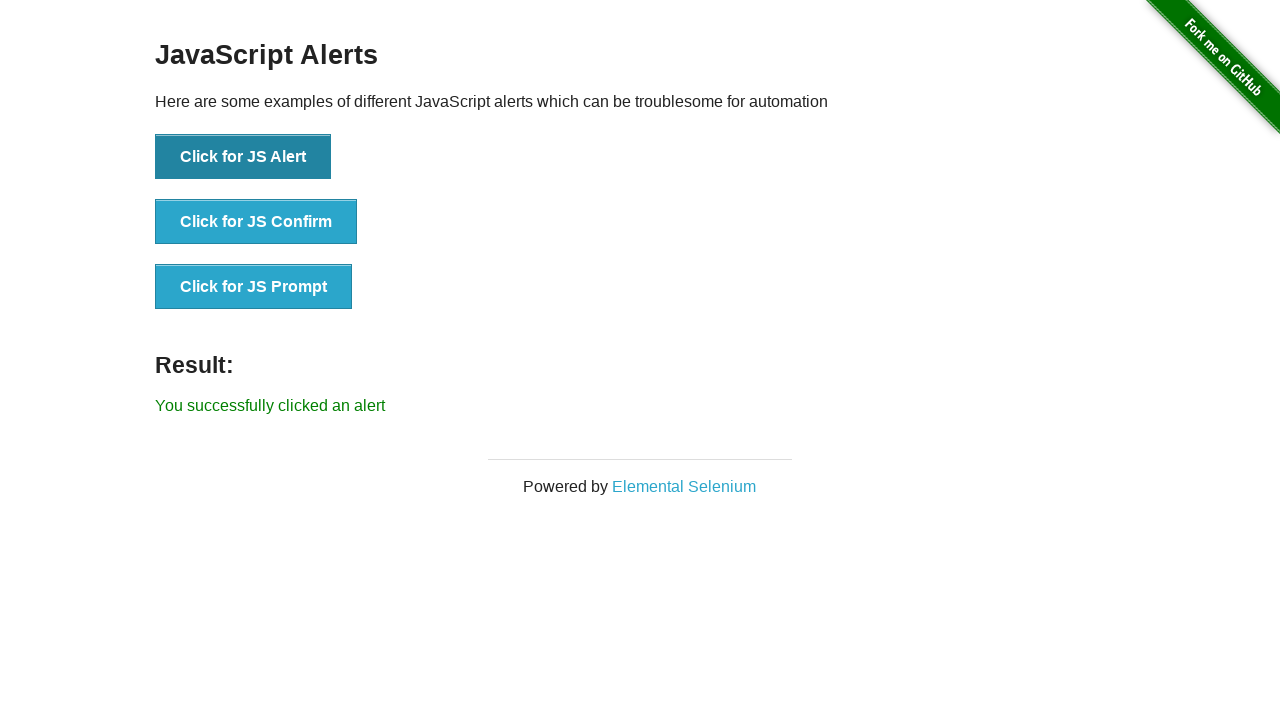

Verified result text matches expected message 'You successfully clicked an alert'
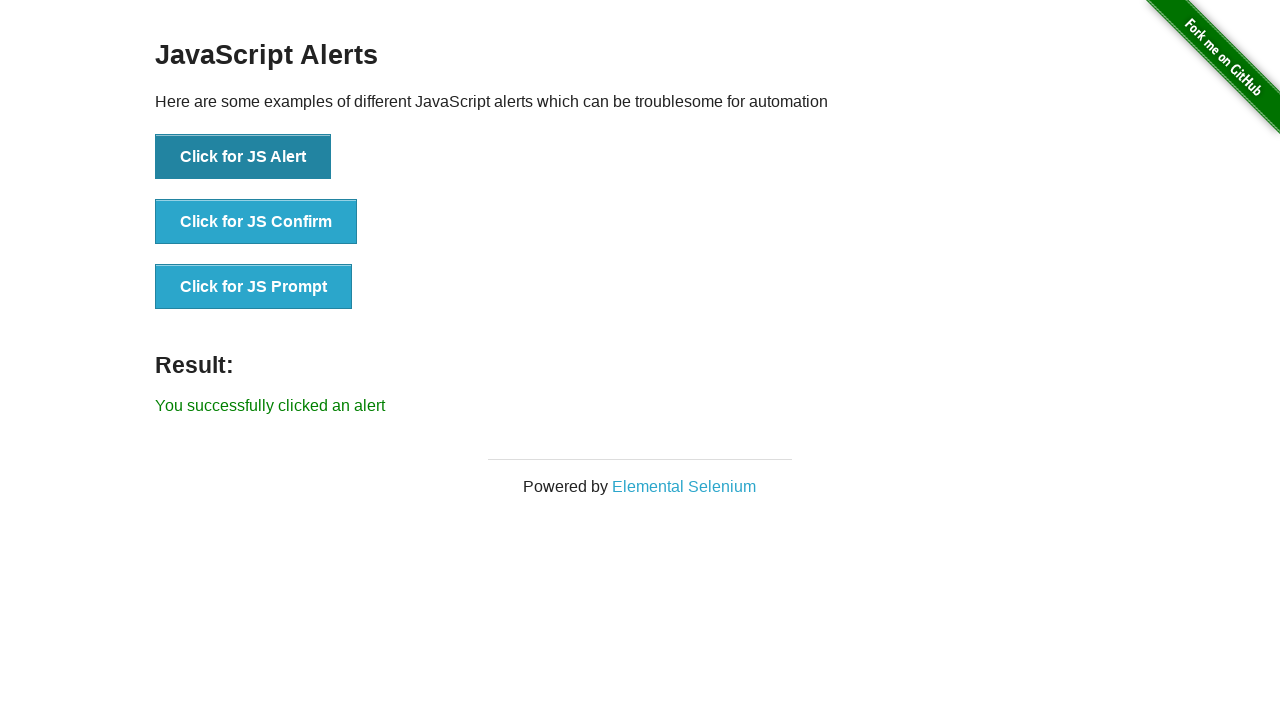

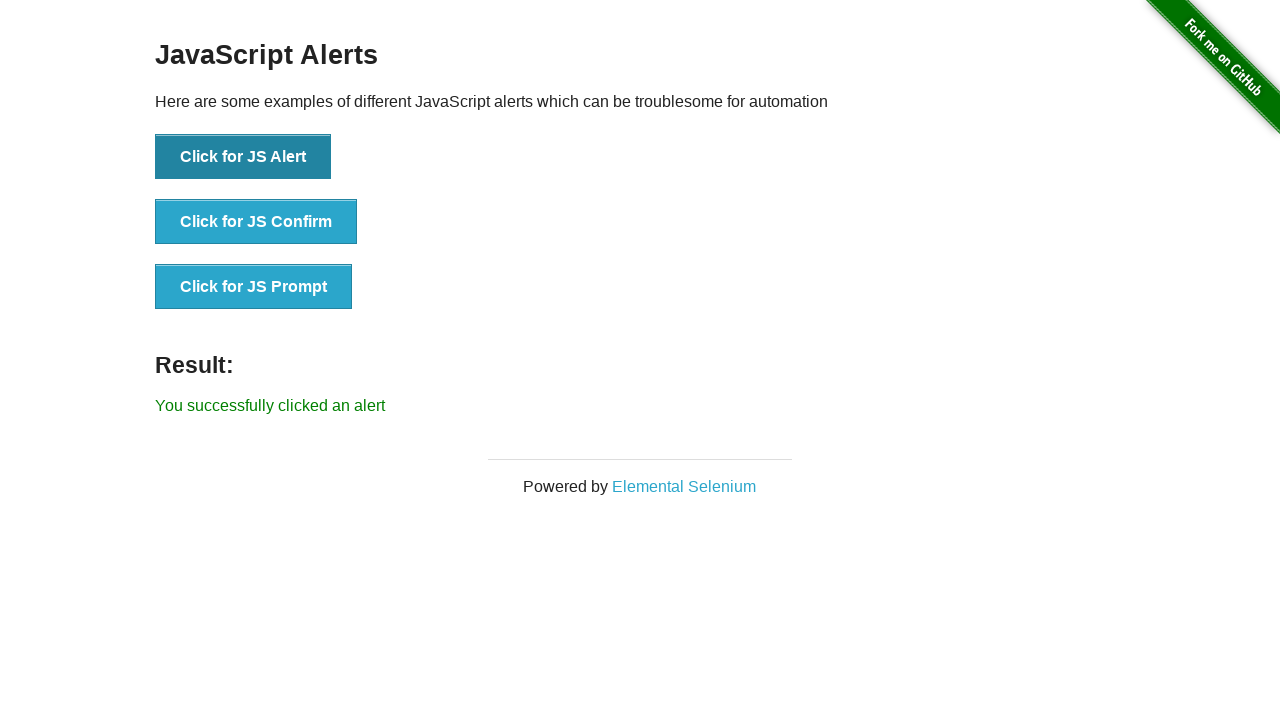